Tests a math quiz form by reading a value from the page, calculating a logarithmic formula, filling in the answer, checking required checkboxes, and submitting the form.

Starting URL: https://suninjuly.github.io/math.html

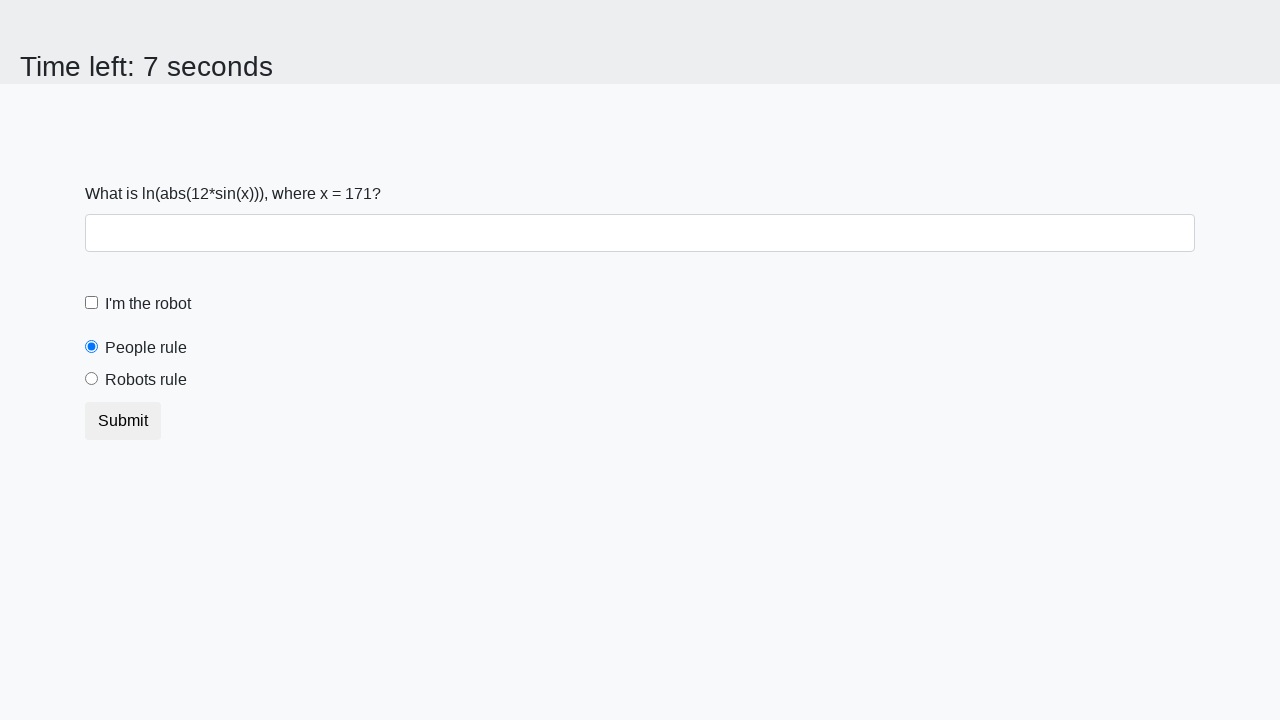

Located the x value element on the math quiz form
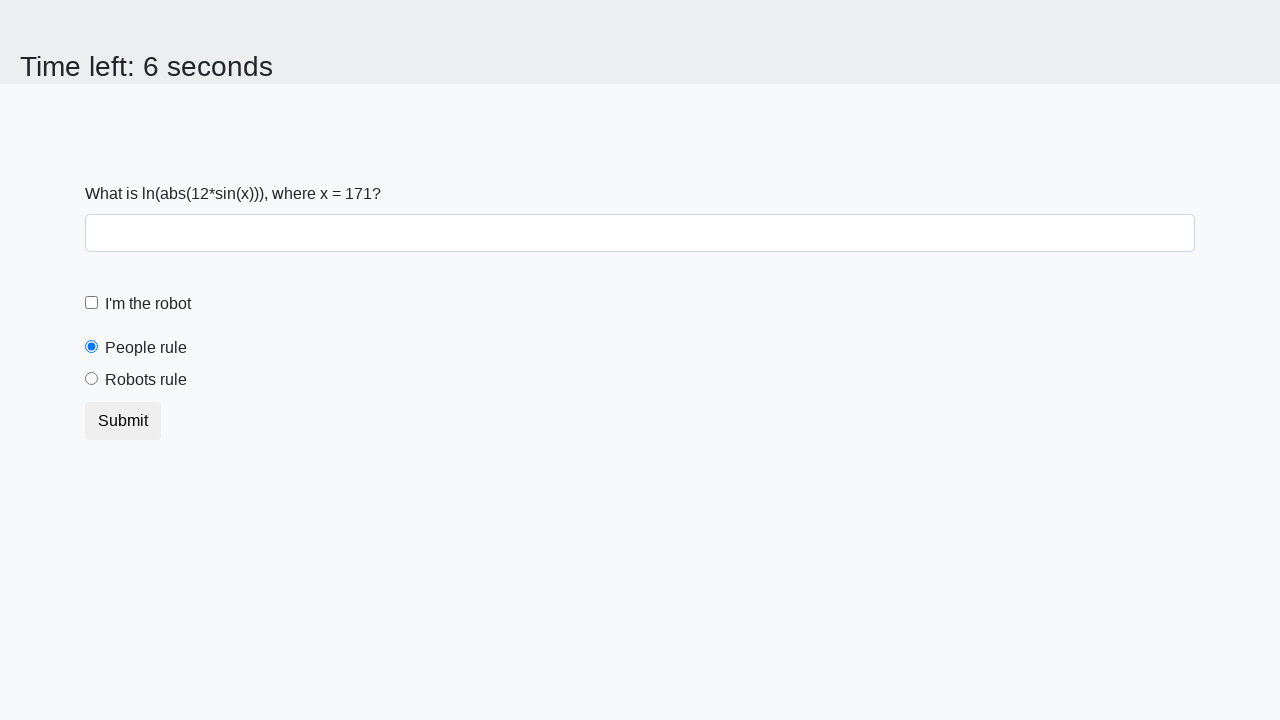

Read x value from page: 171
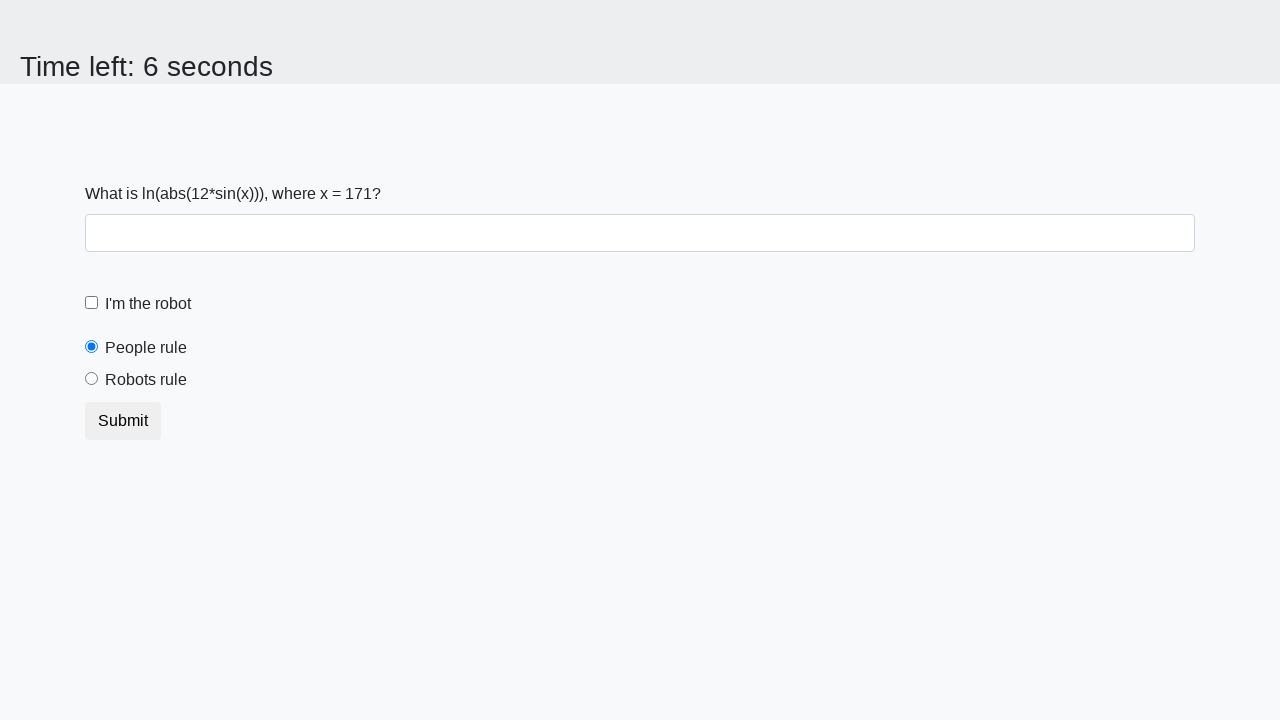

Calculated logarithmic formula result: 2.461219171522988
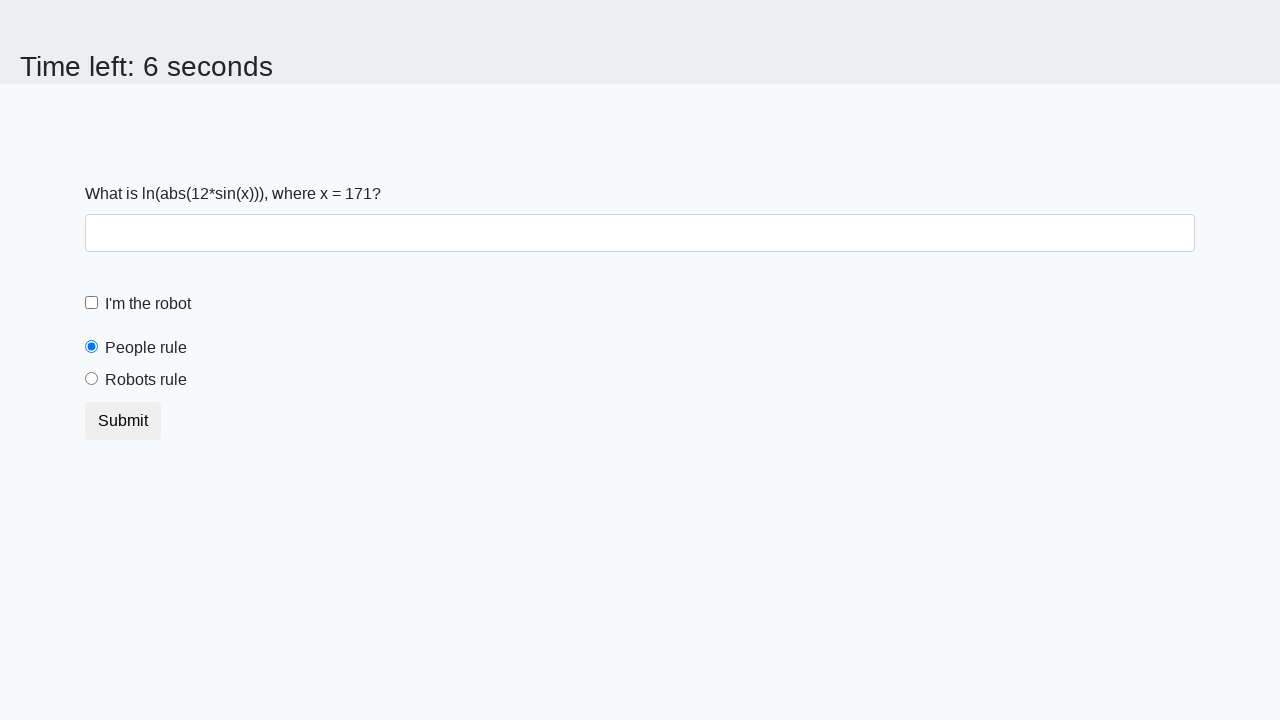

Filled answer field with calculated value: 2.461219171522988 on #answer
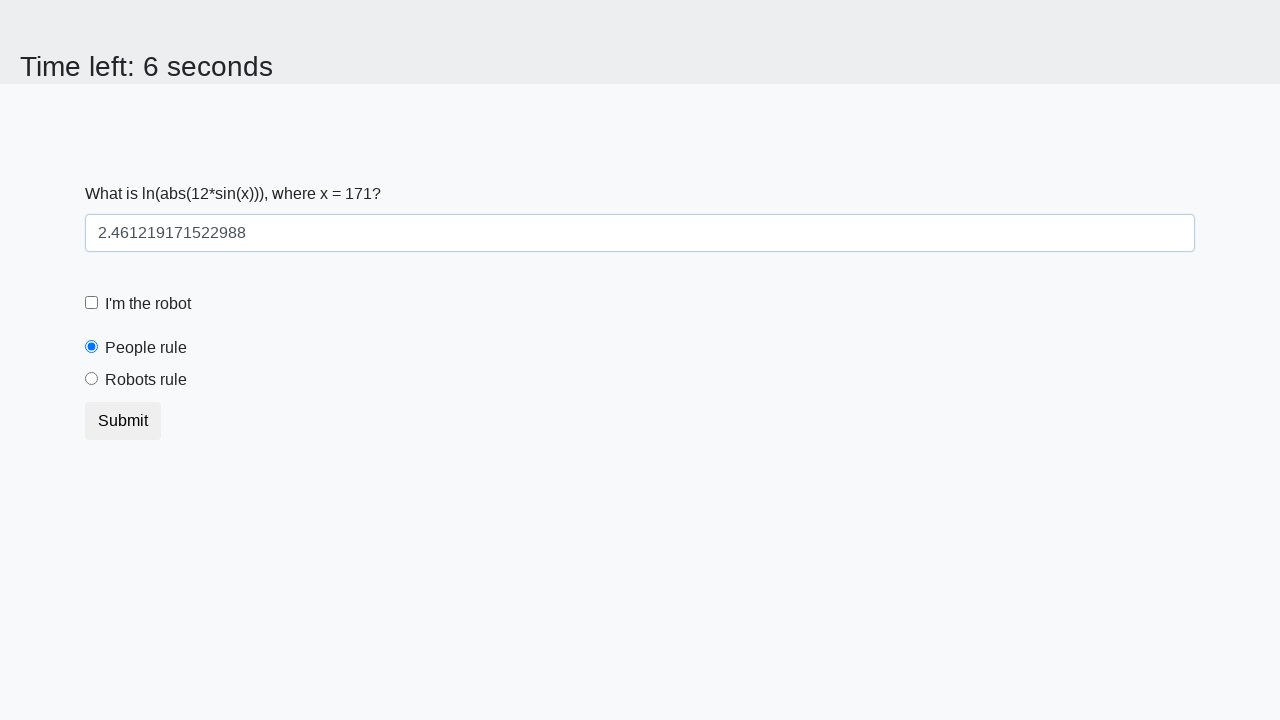

Checked the robot checkbox at (92, 303) on #robotCheckbox
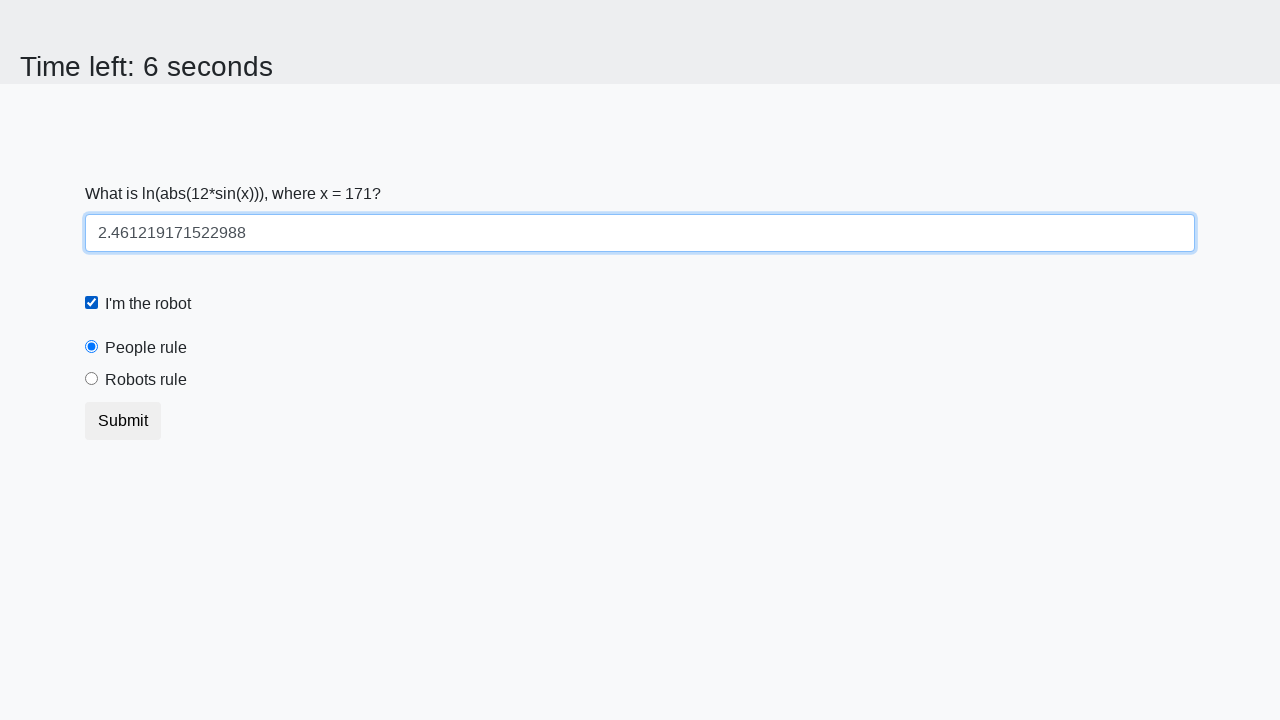

Checked the robots rule checkbox at (92, 379) on #robotsRule
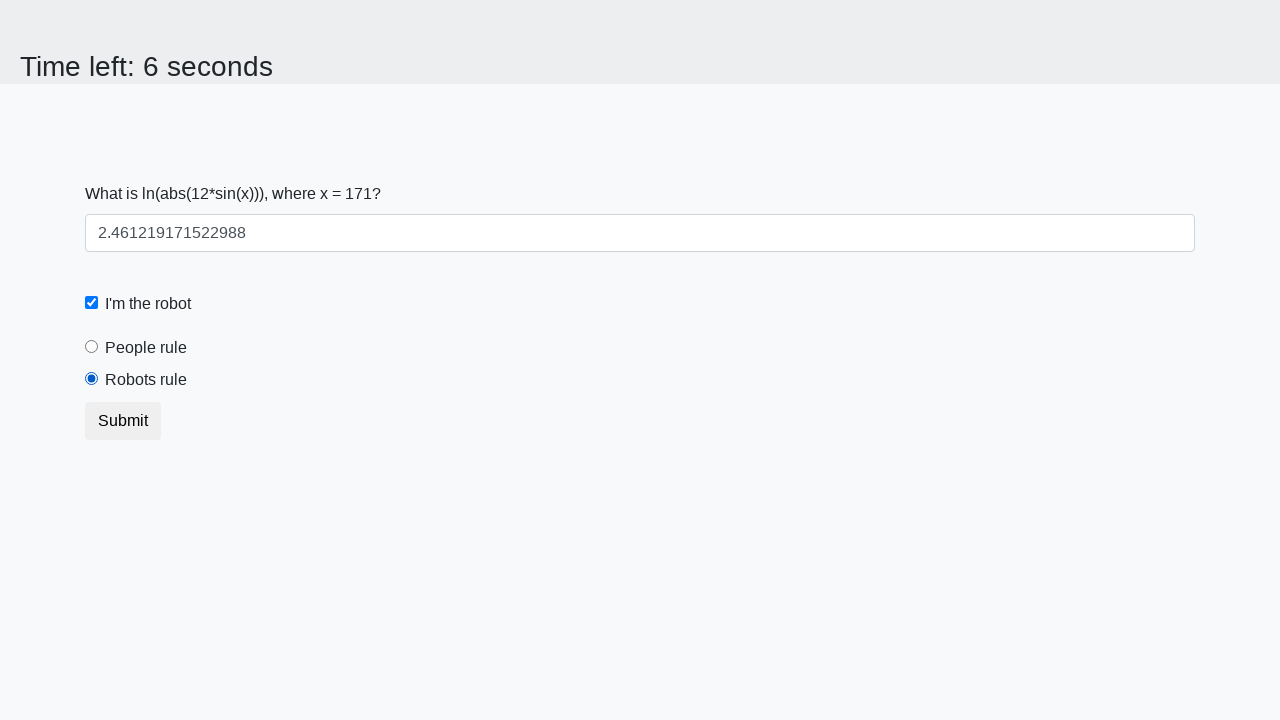

Clicked the submit button at (123, 421) on button.btn
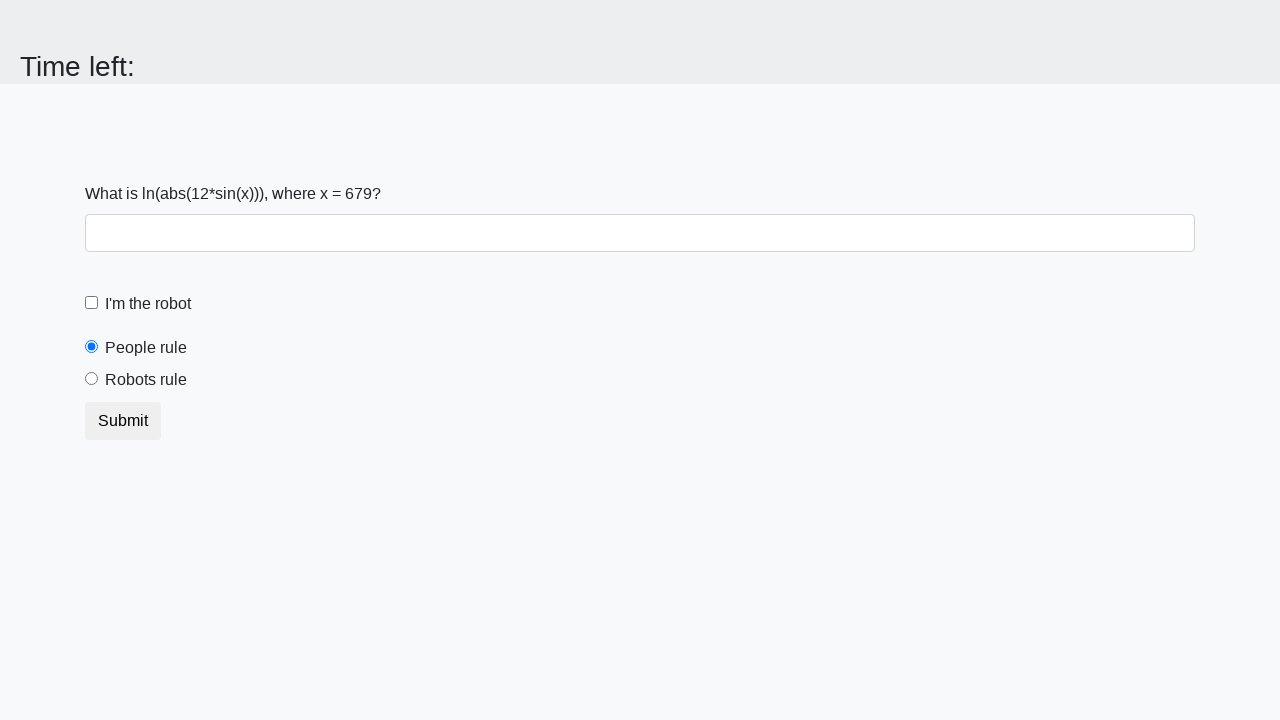

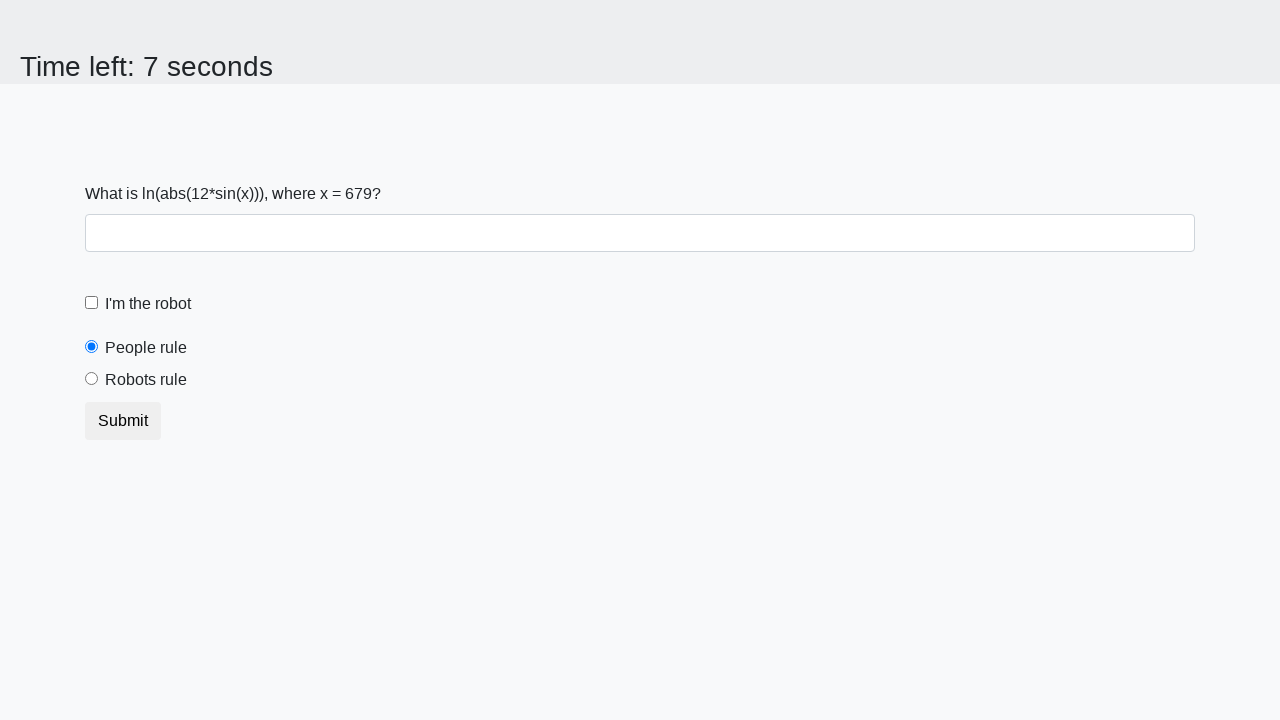